Tests form validation by attempting to save an appointment without filling the patient name field, expecting an error message.

Starting URL: https://sitetc1kaykywaleskabreno.vercel.app/paciente

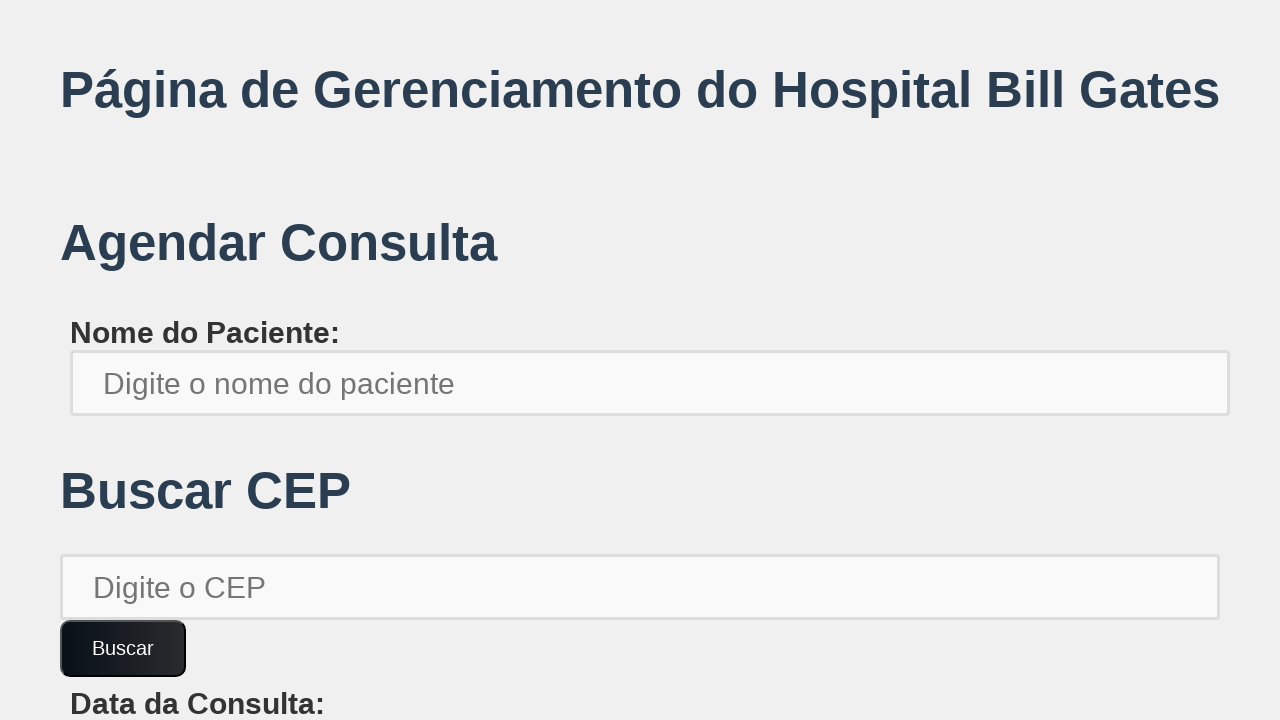

Filled patient number/CEP field with '13690000' on xpath=//*[@id='root']/div/div[2]/input
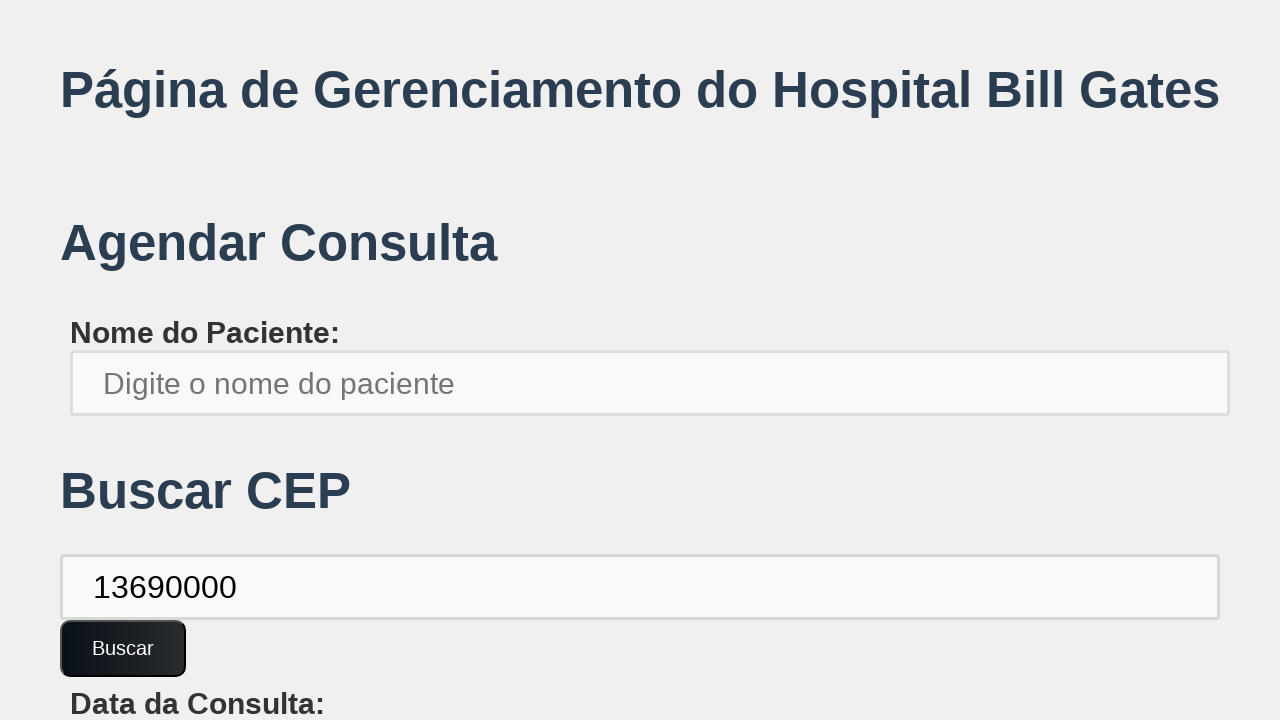

Clicked confirm button at (123, 648) on xpath=//*[@id='root']/div/div[2]/button
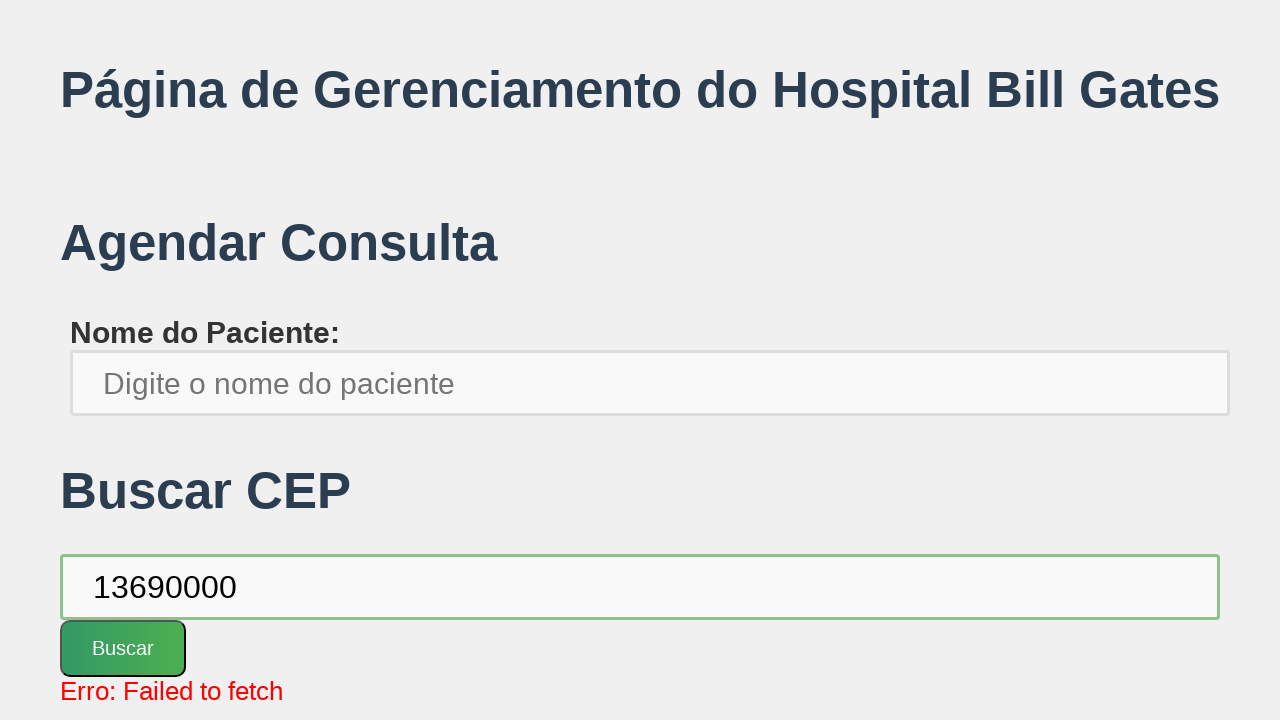

Filled date field with '2025-01-01' on xpath=//*[@id='root']/div/div[3]/label/input
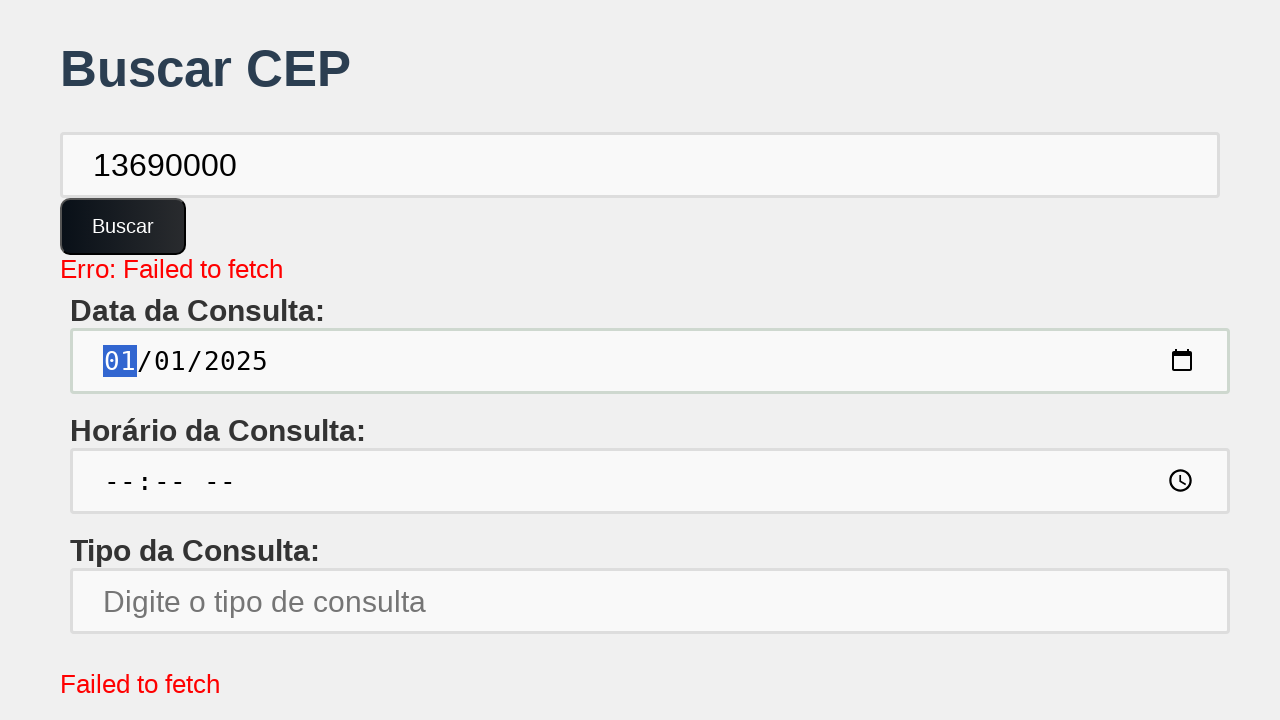

Filled time field with '10:30' on xpath=//*[@id='root']/div/div[4]/label/input
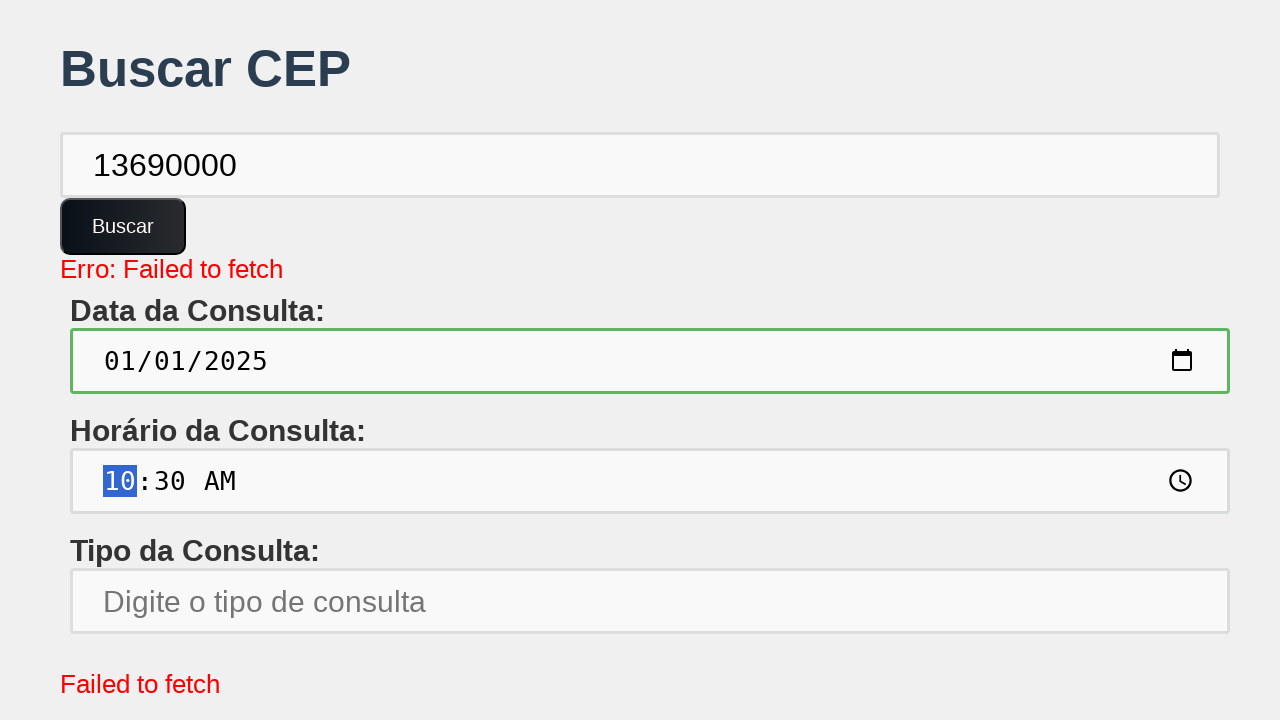

Filled specialty field with 'Otorrinolaringologista' on xpath=//*[@id='root']/div/div[5]/label/input
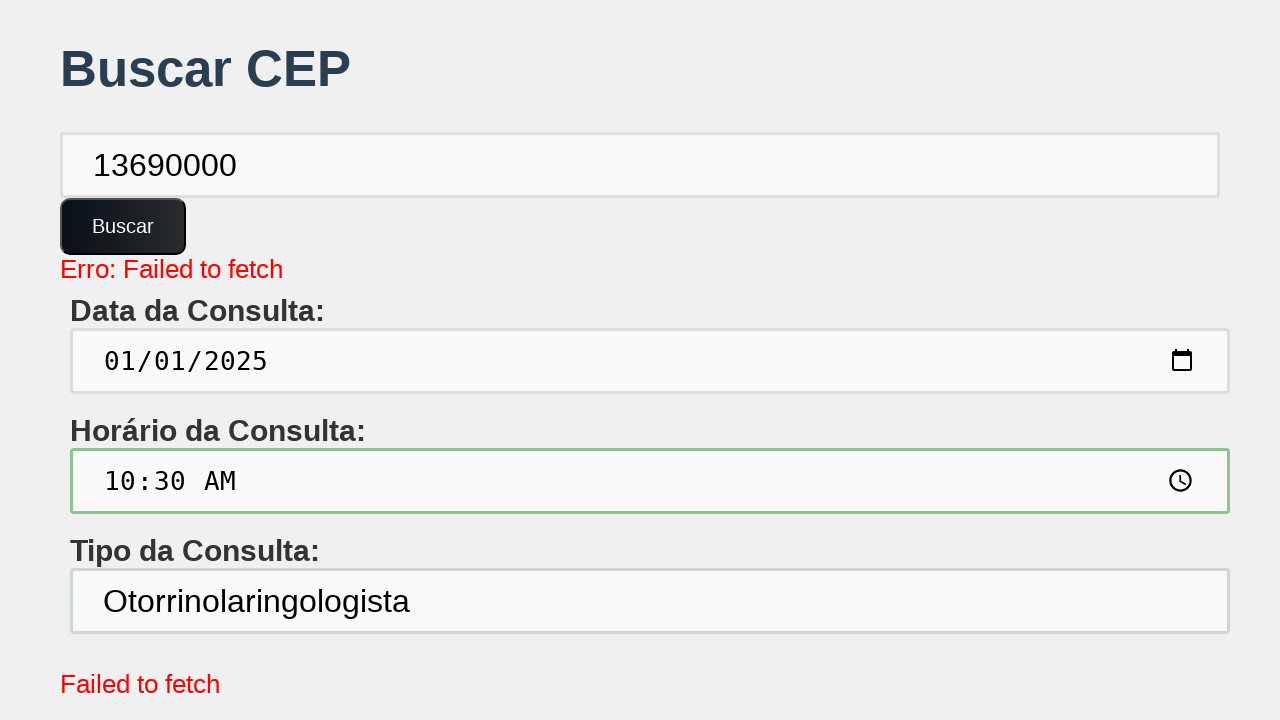

Clicked save button to attempt saving appointment without patient name at (162, 612) on xpath=//*[@id='root']/div/button[1]
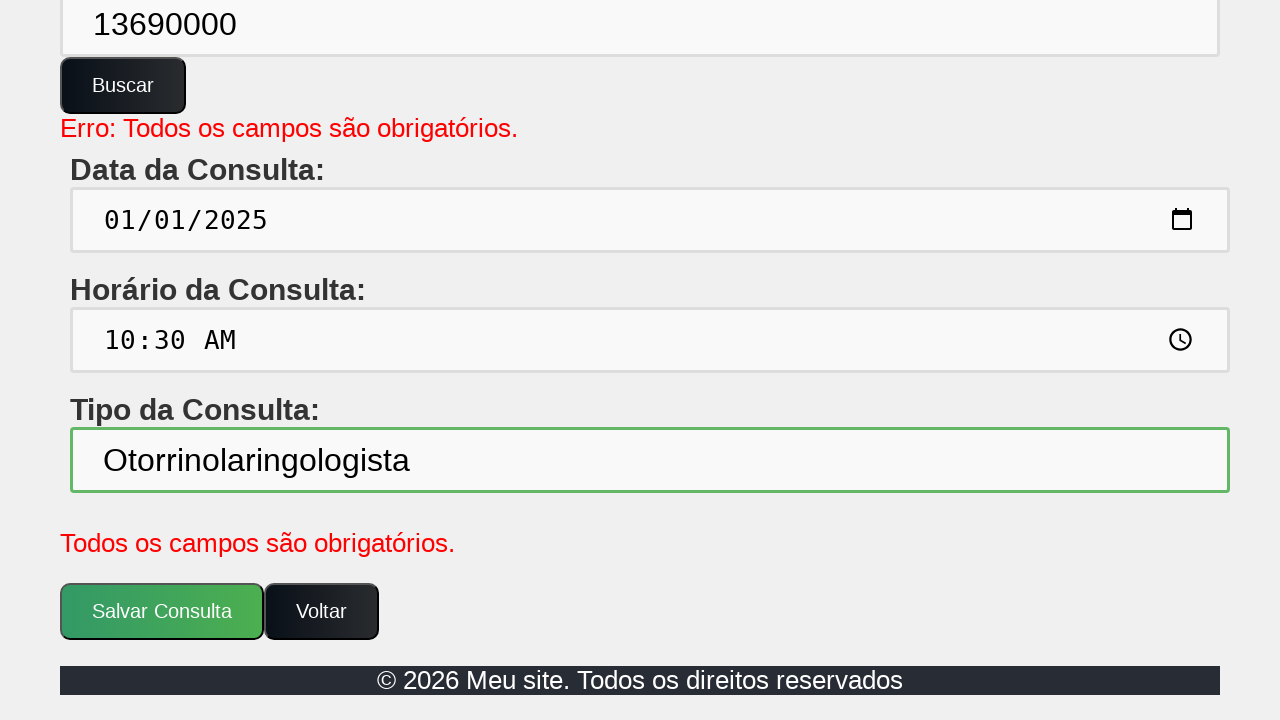

Error message appeared confirming form validation for missing patient name
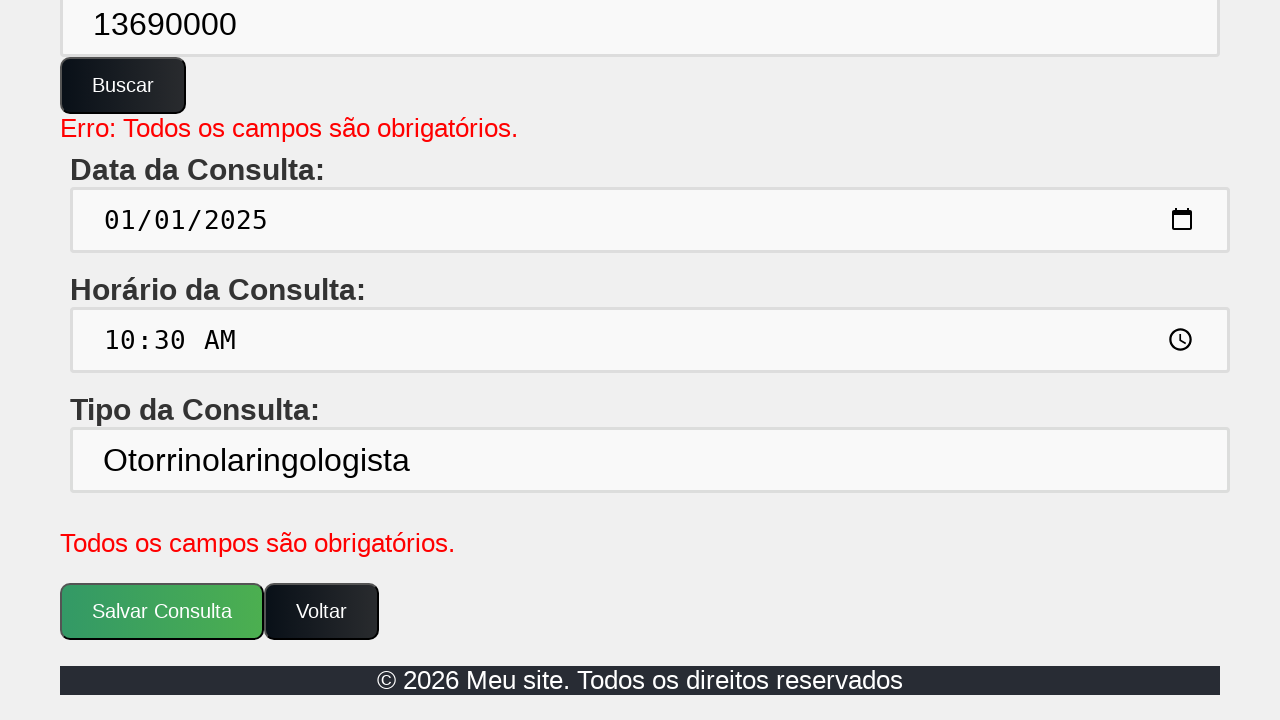

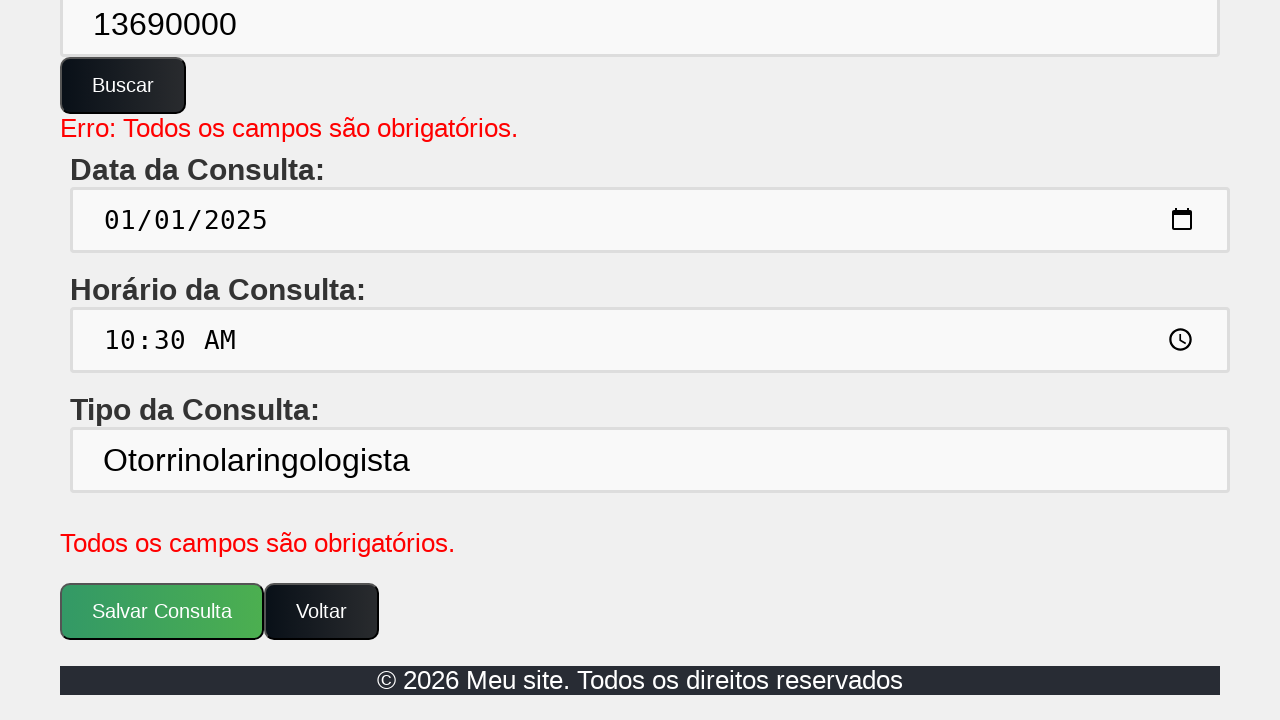